Tests SVG map interaction by navigating to an India map page, finding all state paths in the SVG, and clicking on the Gujarat state element

Starting URL: https://www.amcharts.com/svg-maps/?map=india

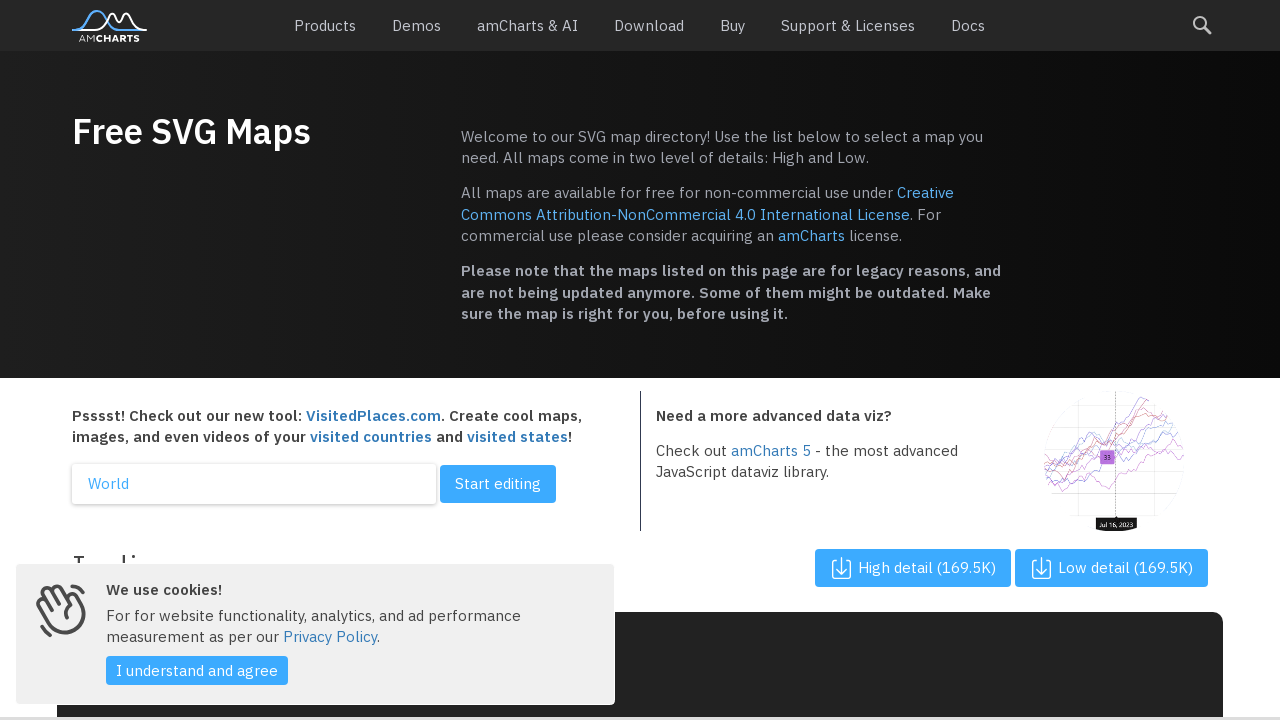

SVG map loaded on India map page
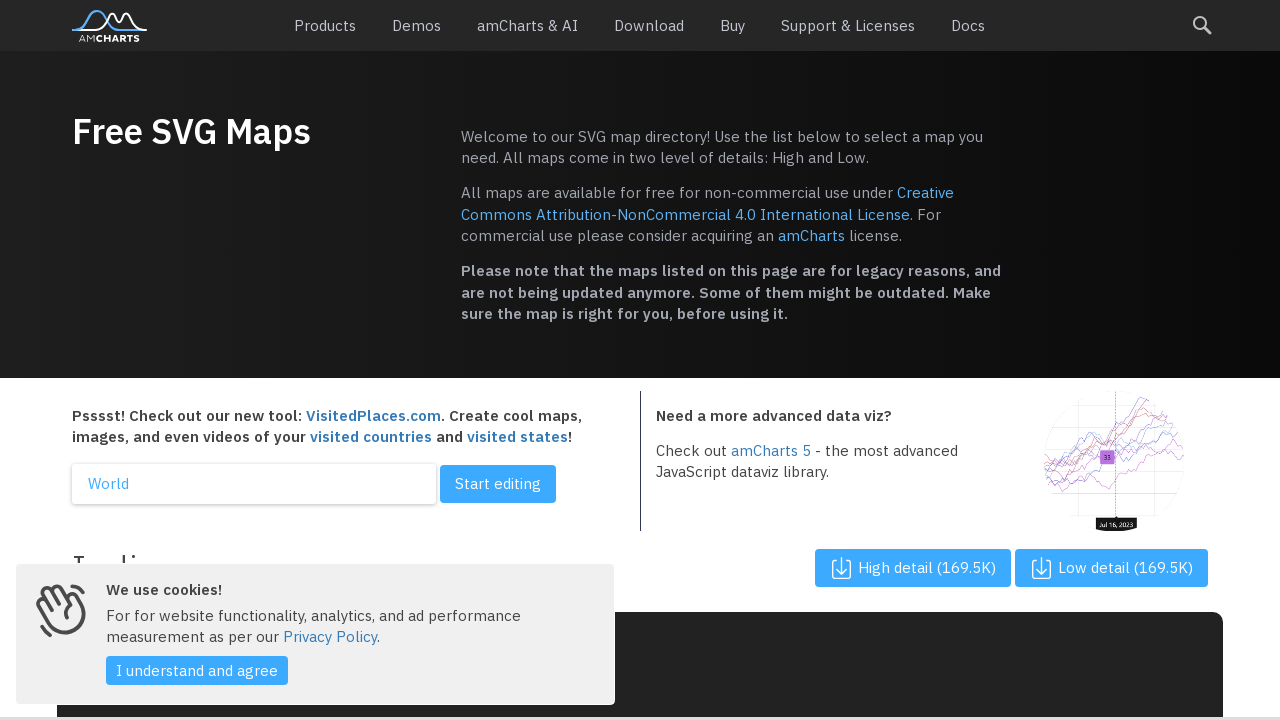

Located all state path elements in SVG map
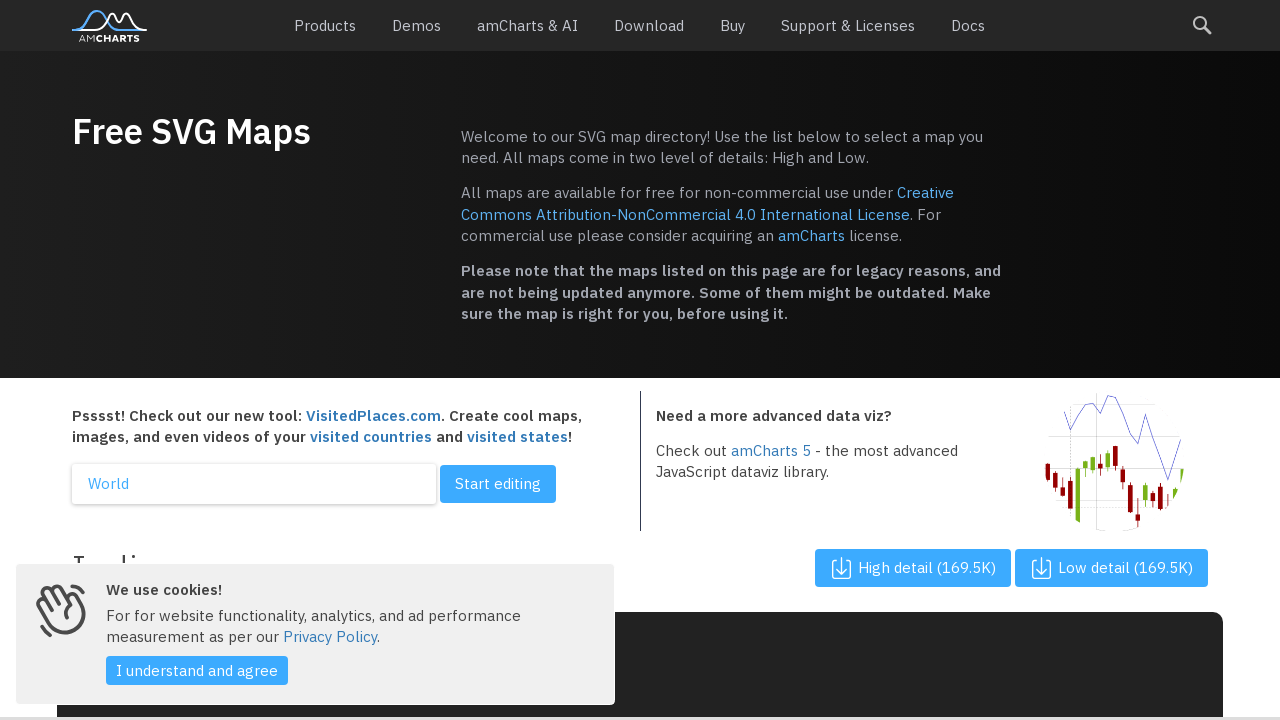

Found 0 state elements in the SVG map
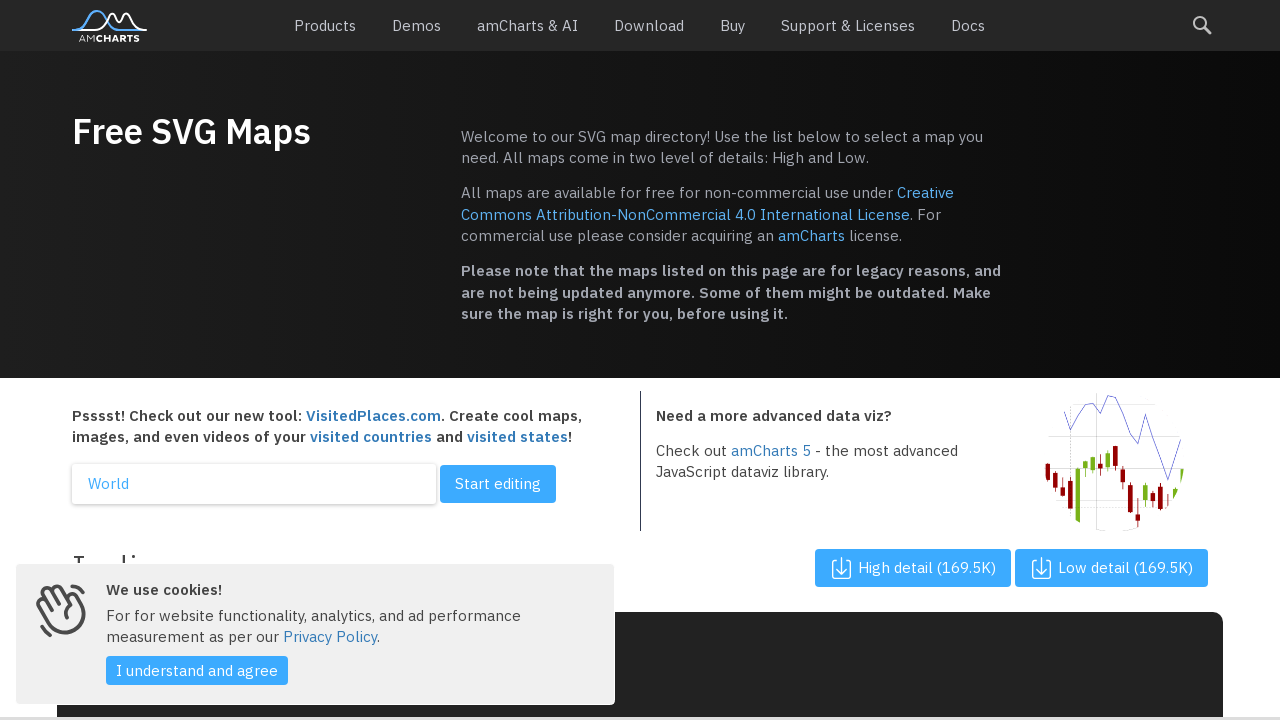

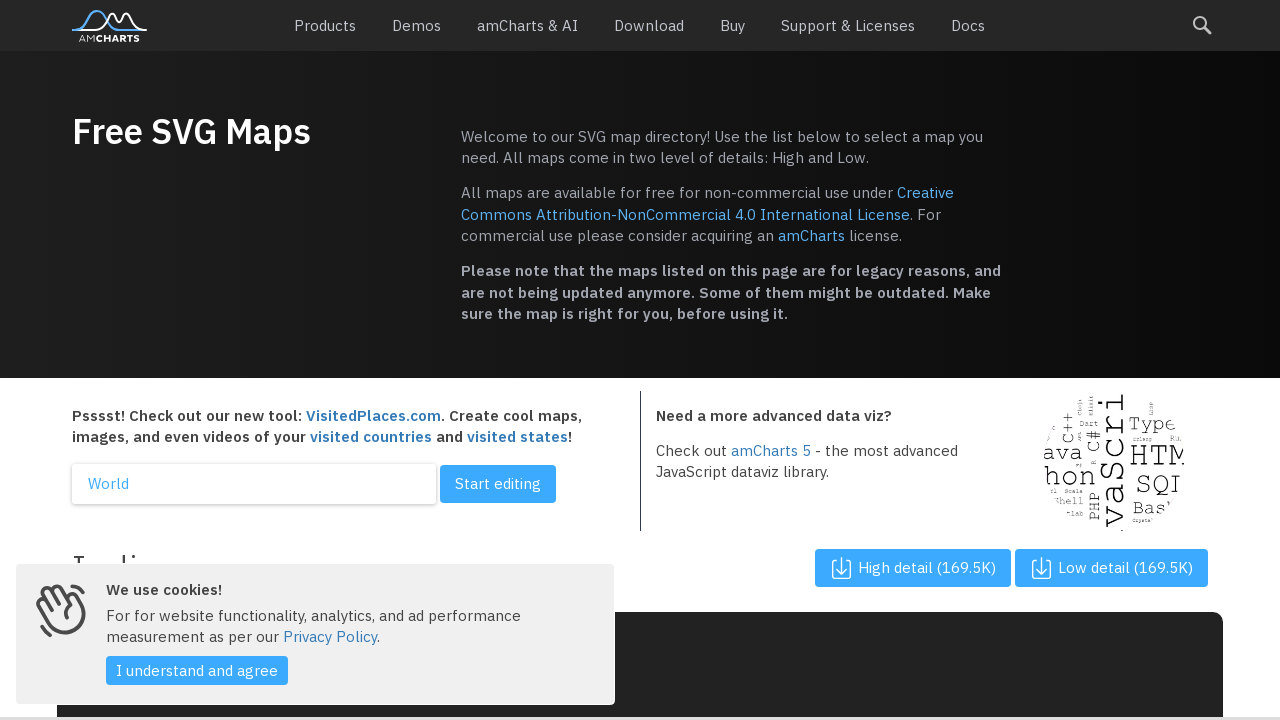